Tests accessibility by verifying presence of ARIA labels and that form fields have proper labels or placeholders

Starting URL: https://demoqa.com/automation-practice-form

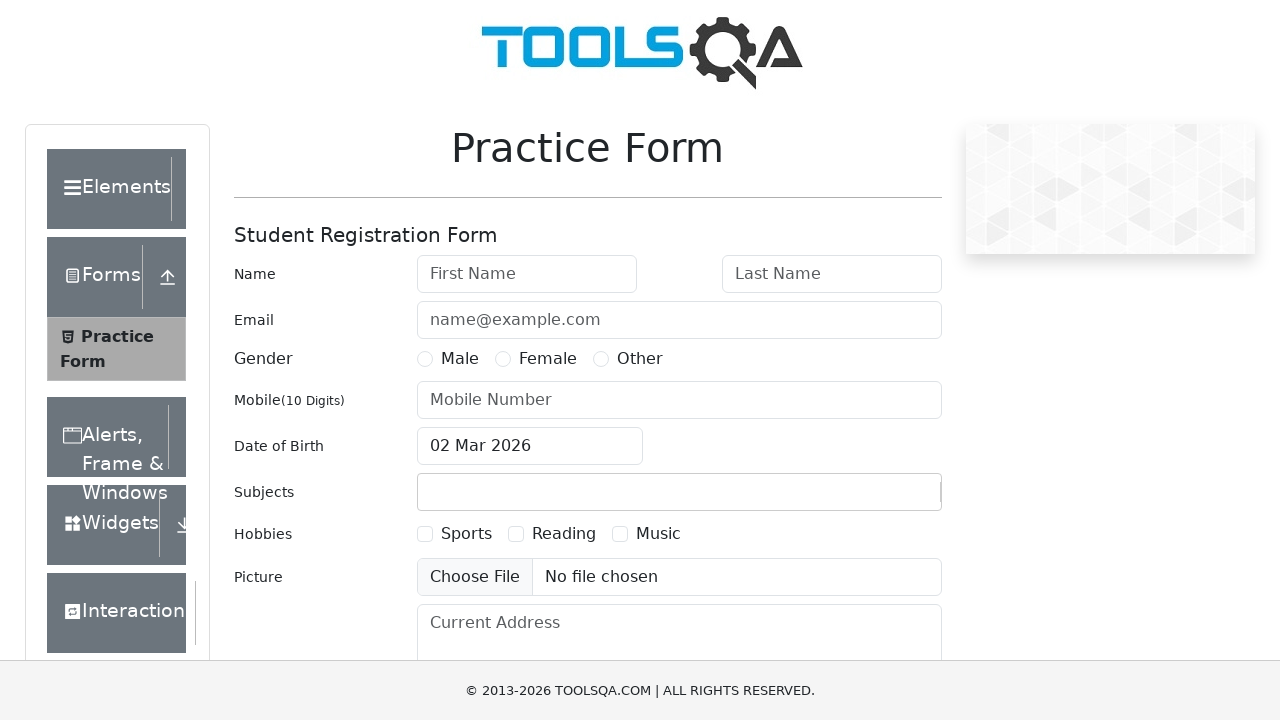

Waited for first name field to load
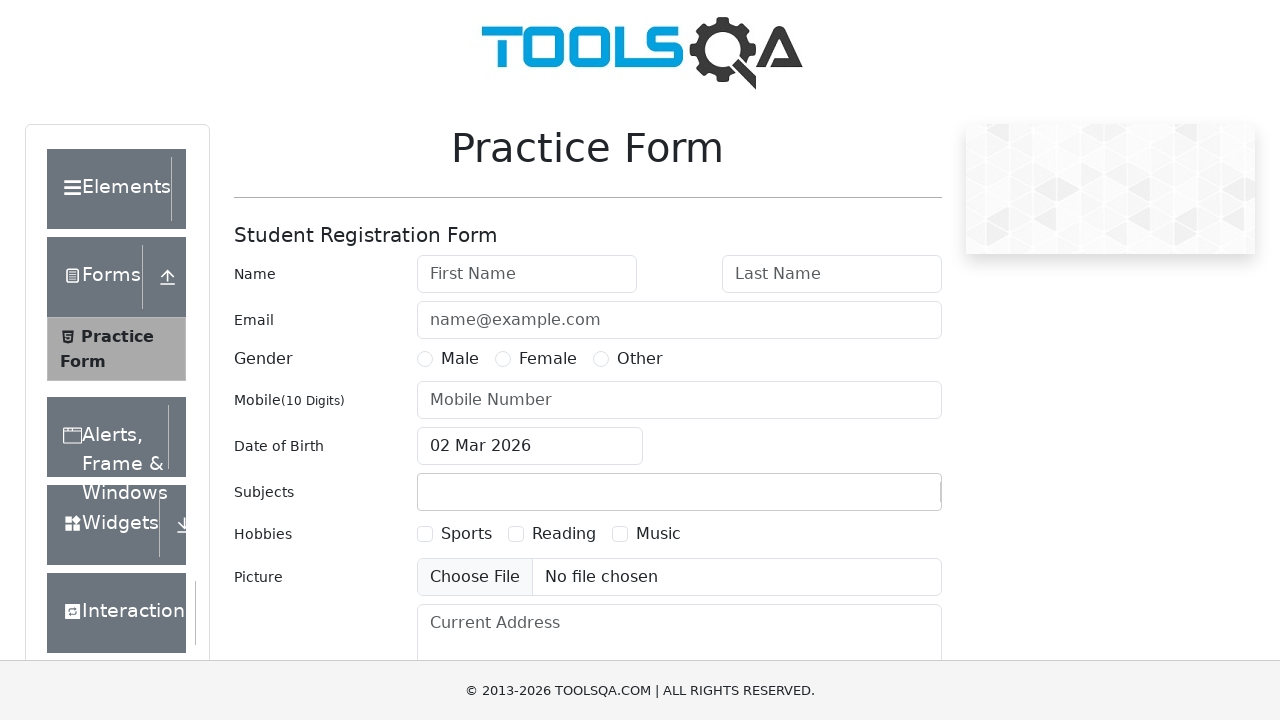

Located first name input field
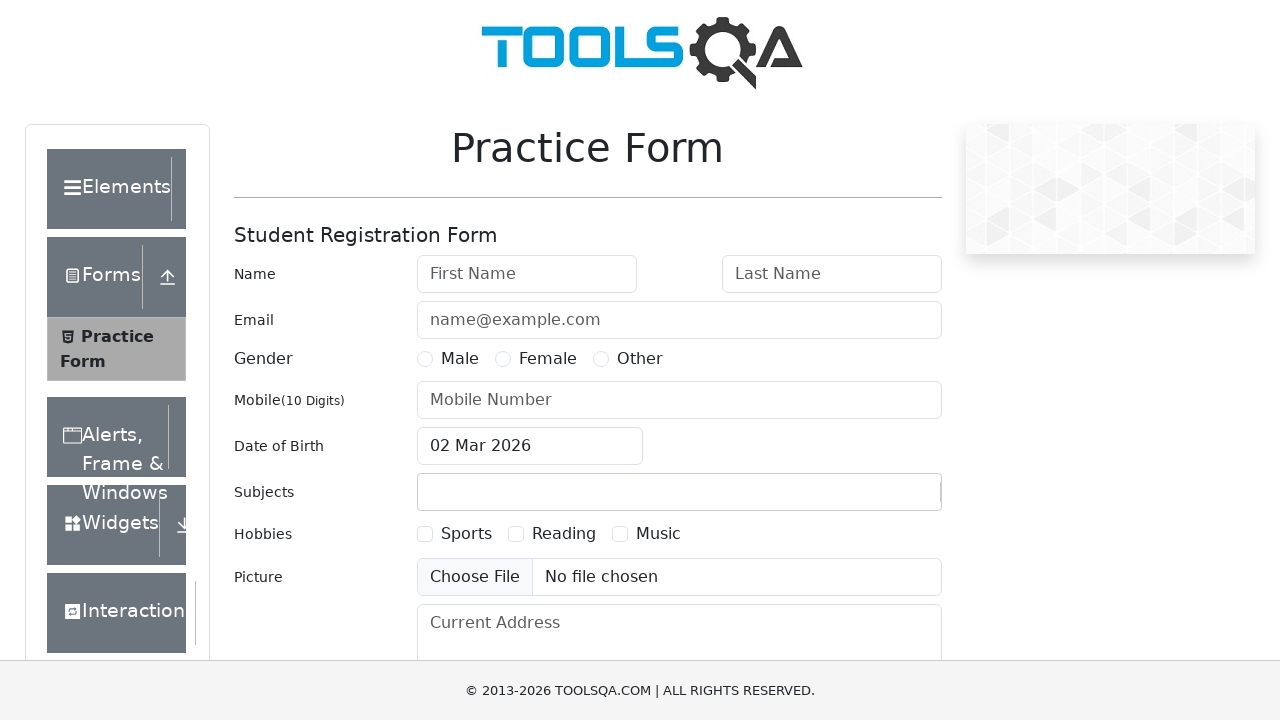

First name field is ready for interaction
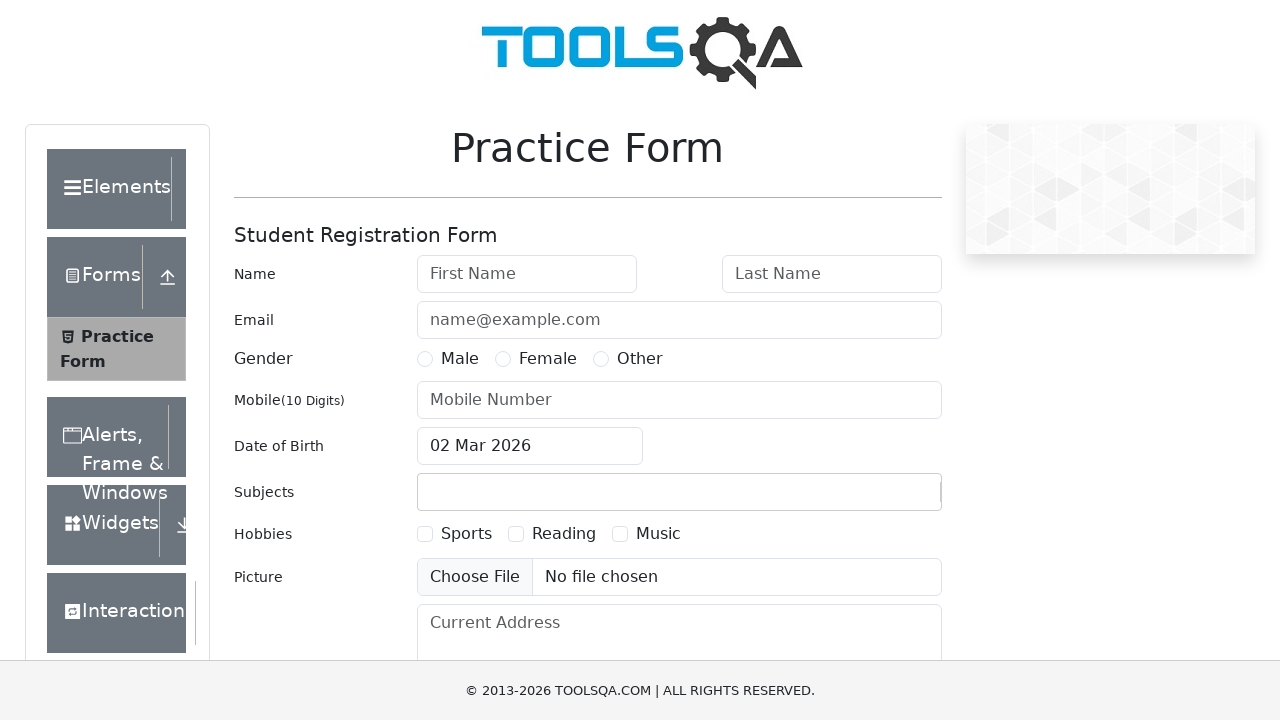

Located submit button
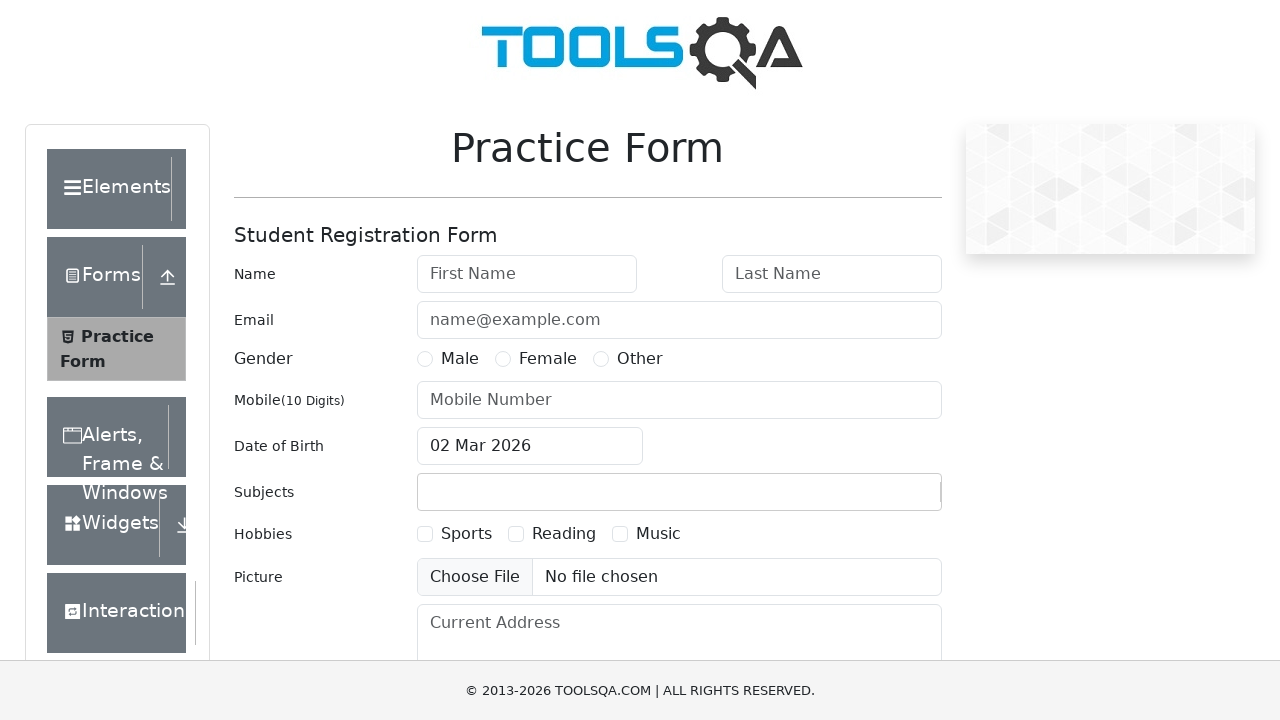

Submit button is ready for interaction
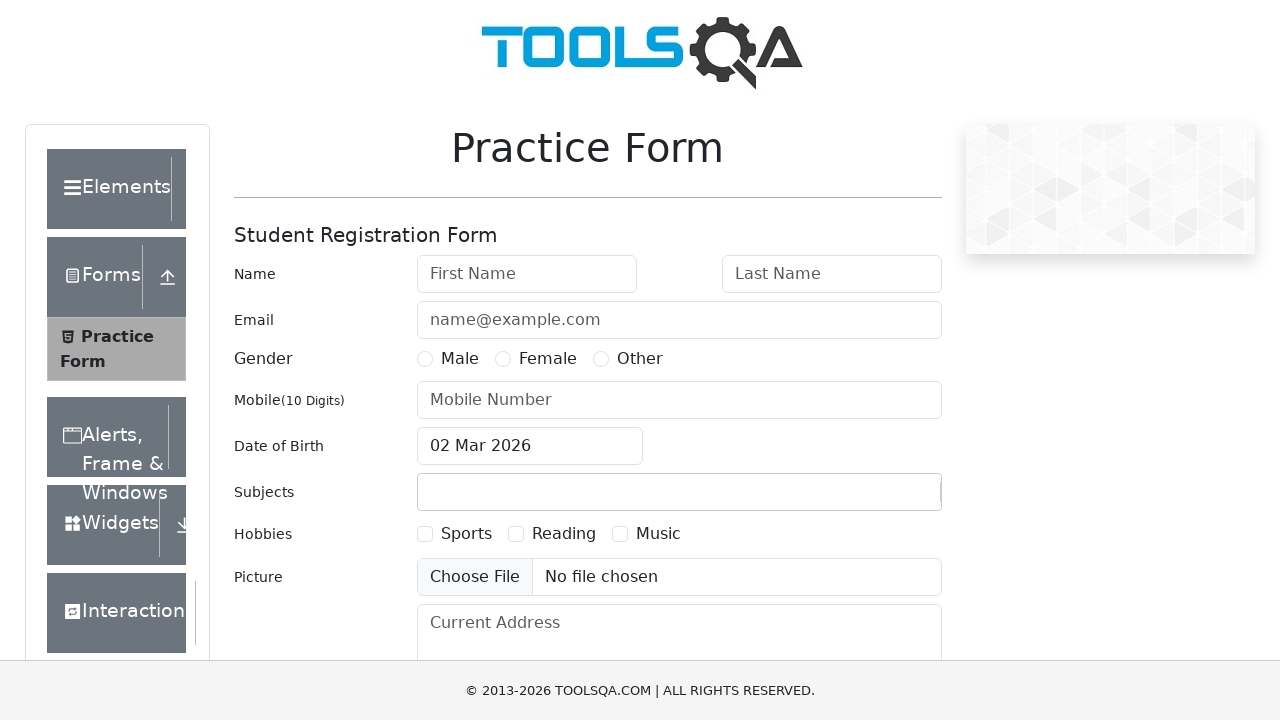

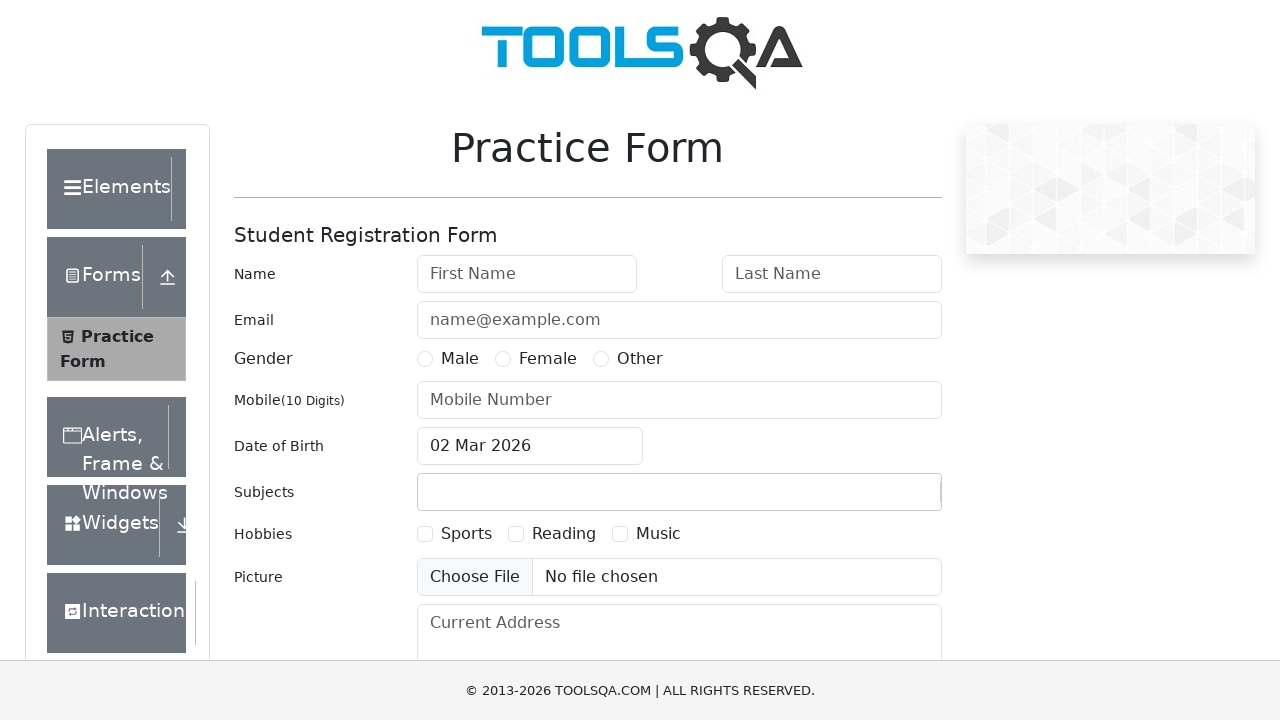